Waits for a price to reach $100, books it, then solves a mathematical captcha by calculating a logarithmic expression and submitting the answer

Starting URL: http://suninjuly.github.io/explicit_wait2.html

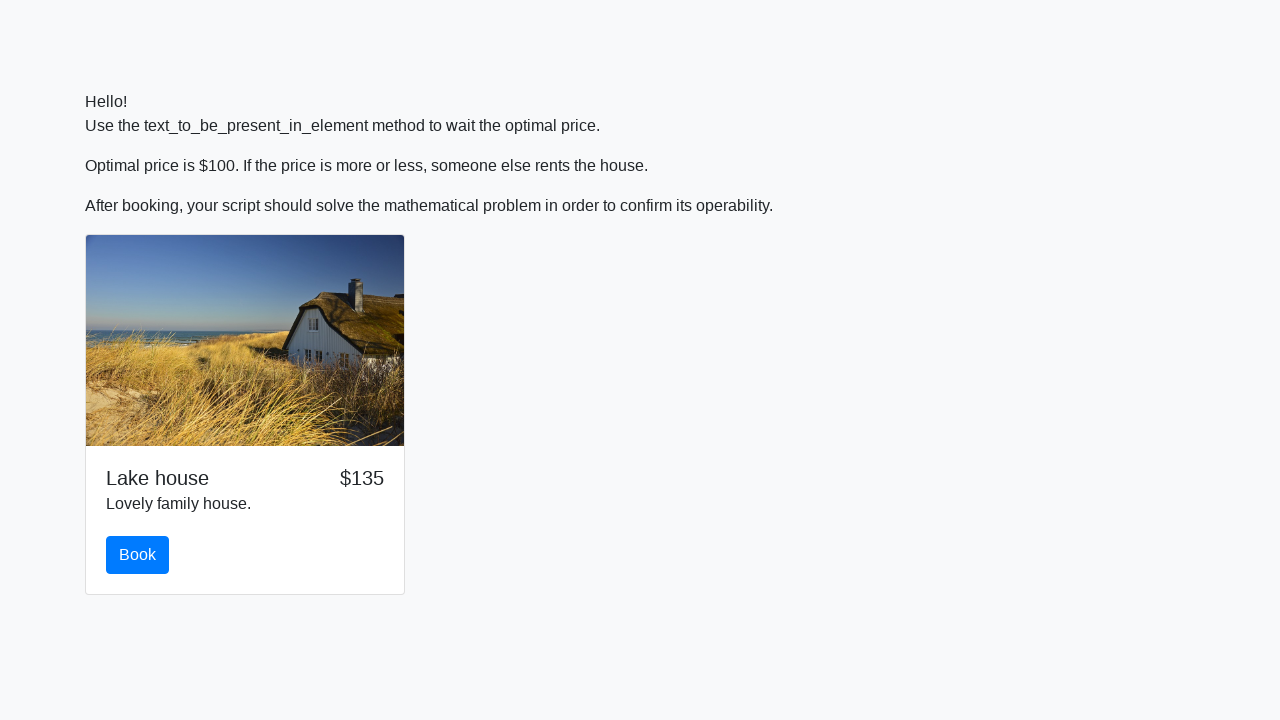

Waited for price to reach $100
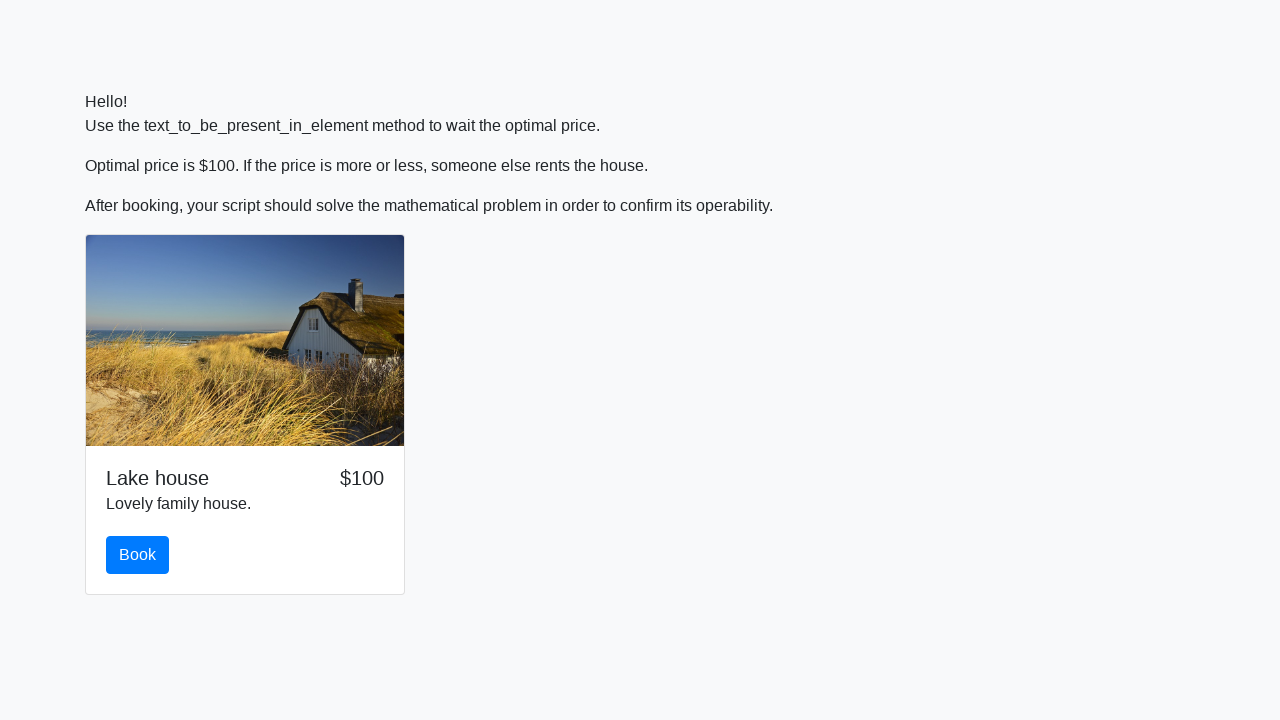

Clicked book button to reserve the item at $100 at (138, 555) on #book
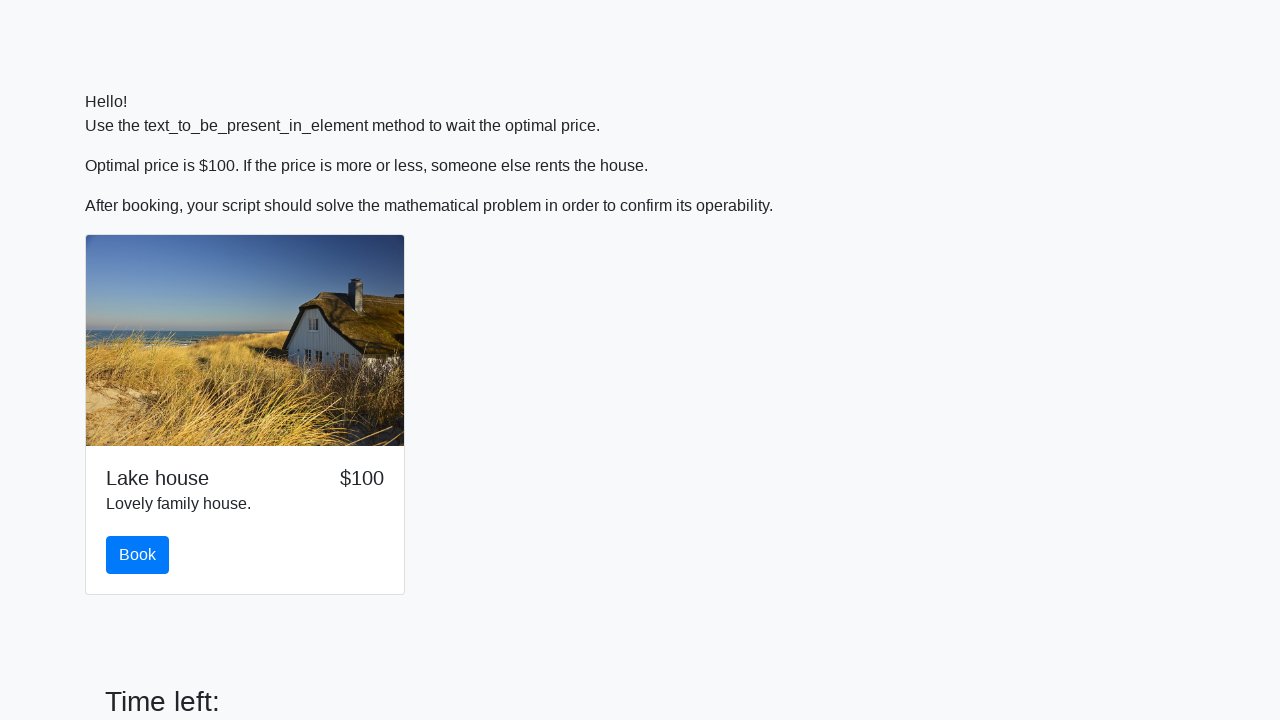

Retrieved x value from input field: 795
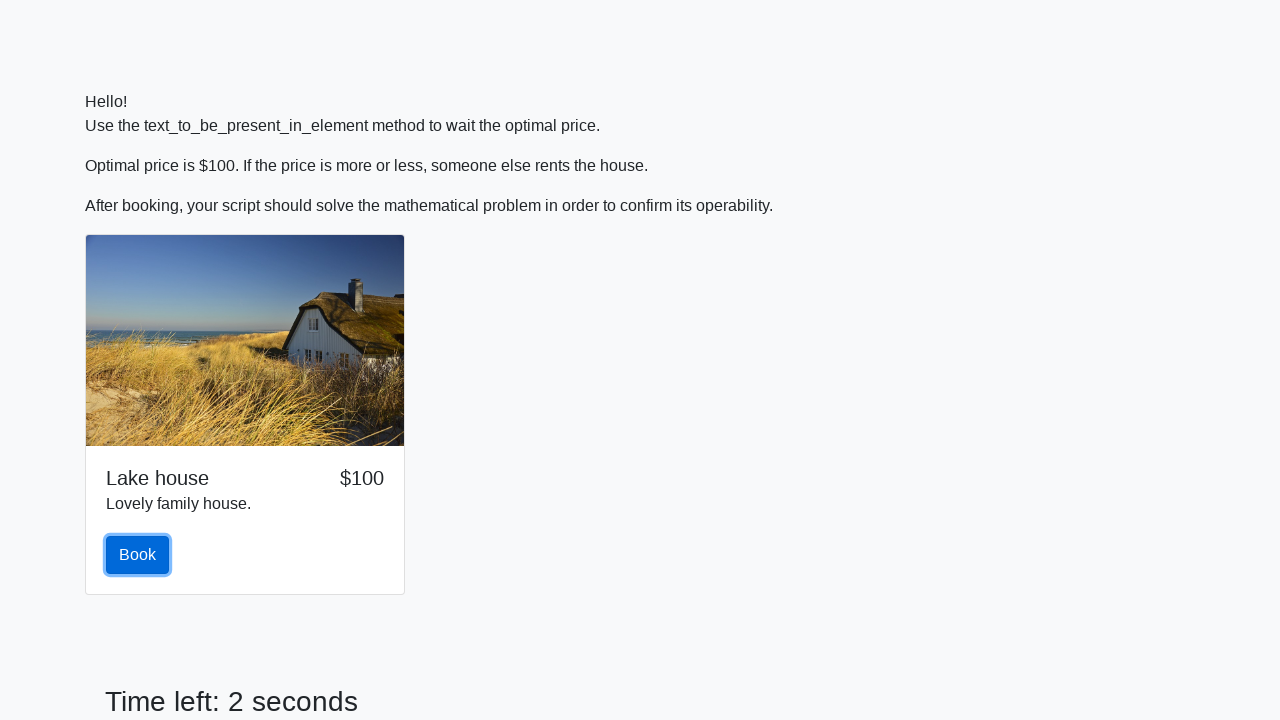

Calculated logarithmic expression result: 0.7484019266391618
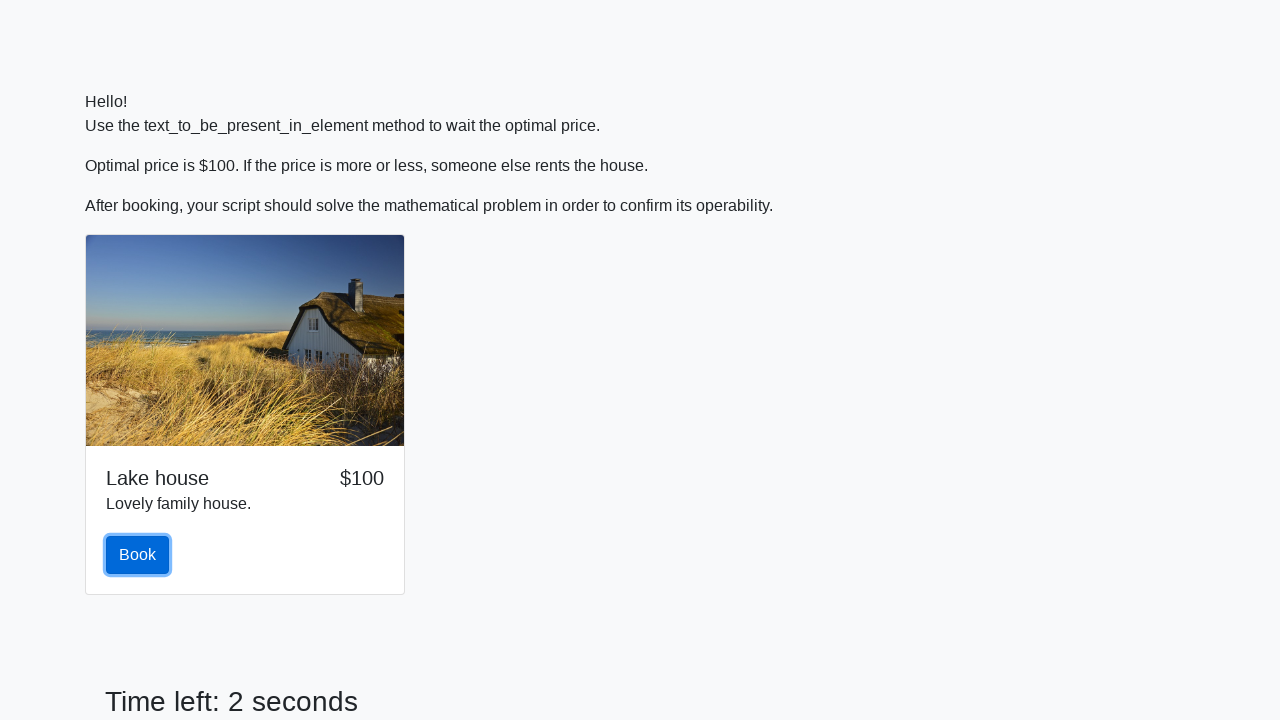

Filled answer field with calculated value: 0.7484019266391618 on #answer
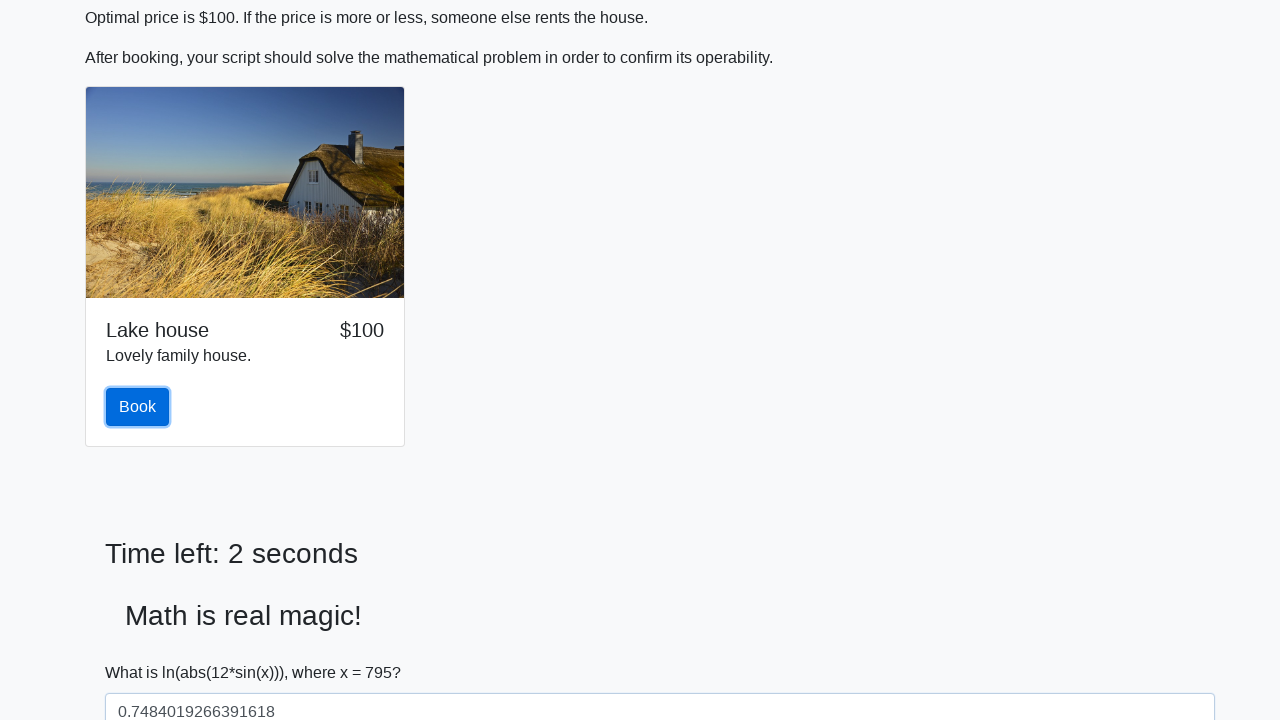

Clicked solve button to submit the captcha answer at (143, 651) on #solve
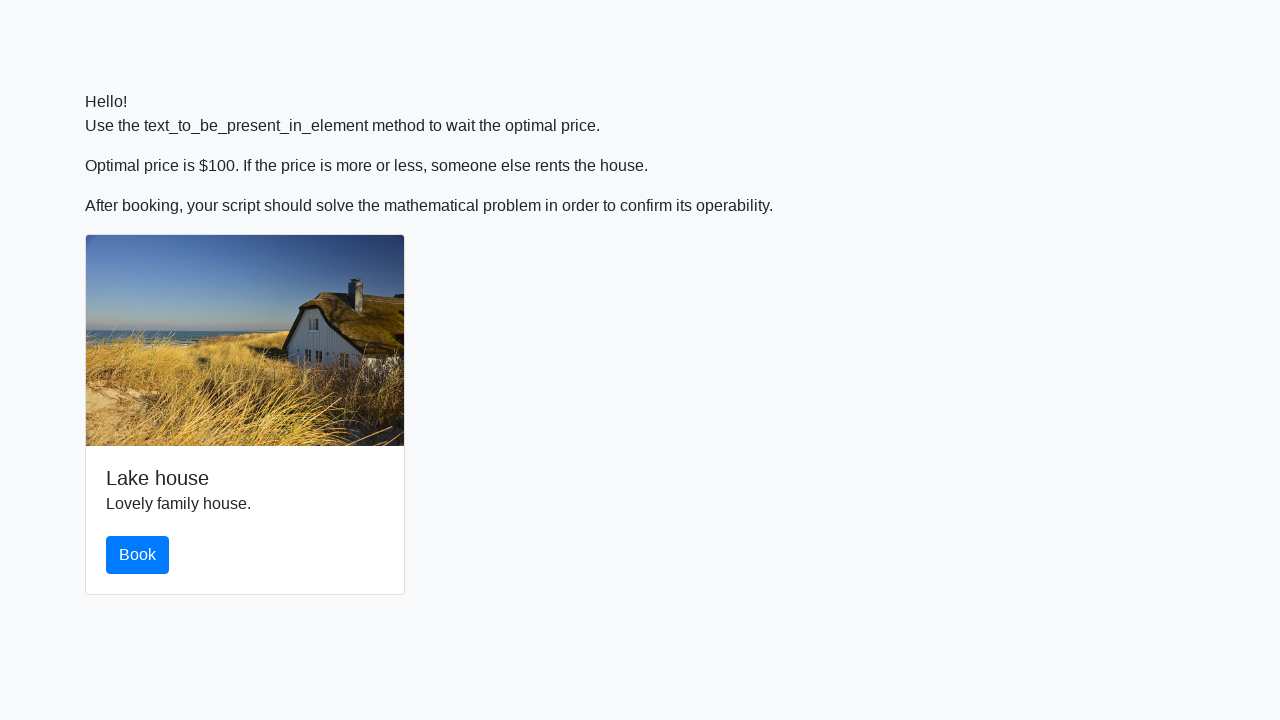

Waited 2 seconds to view the result
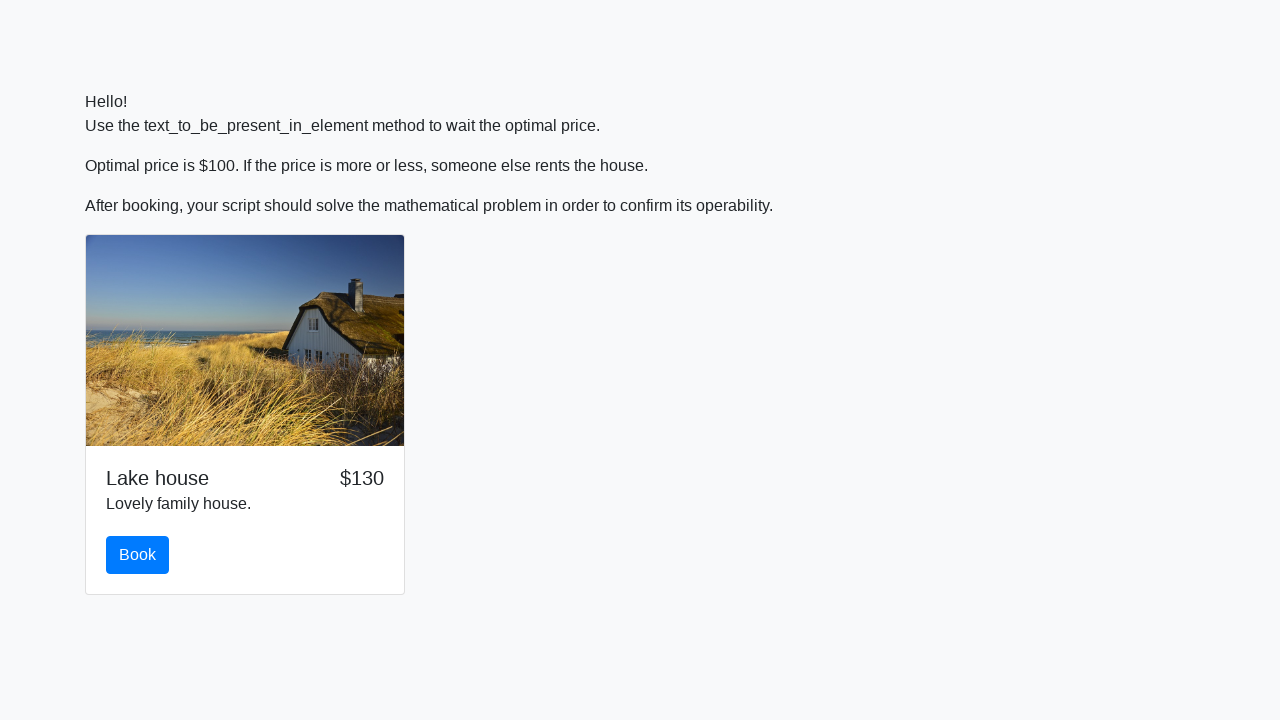

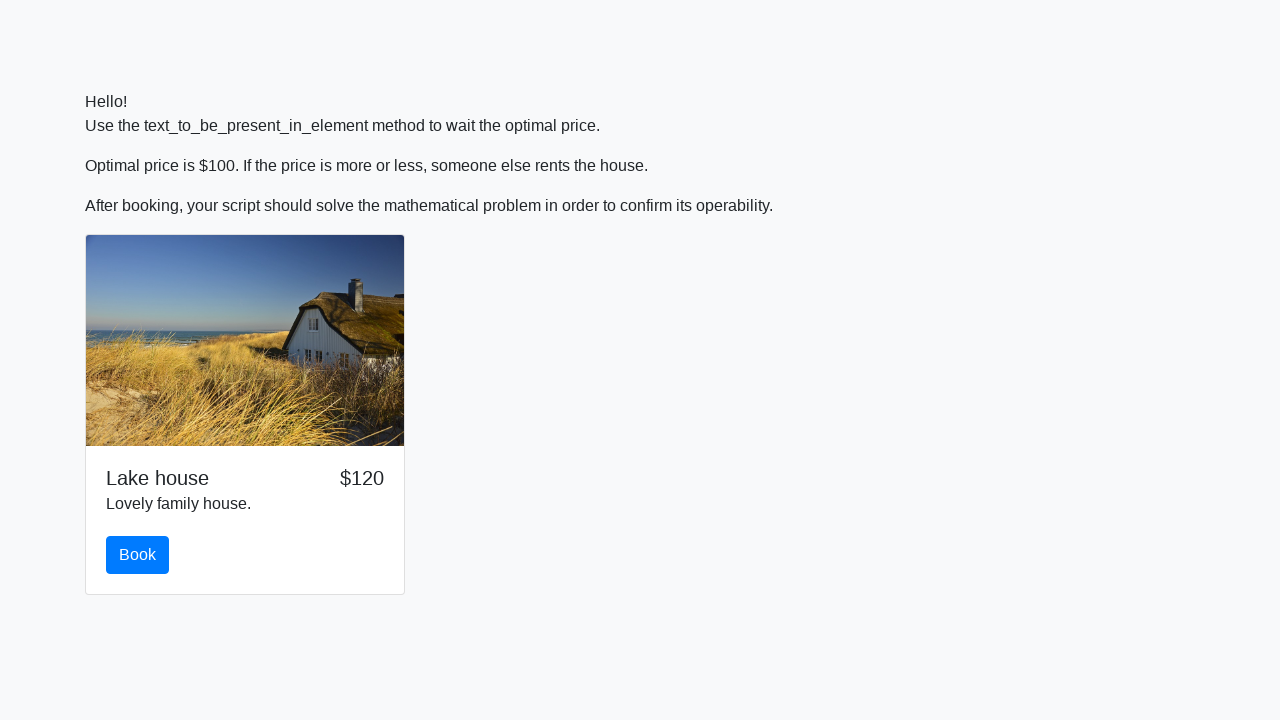